Tests unmarking todo items as complete by creating items, marking one complete, then unchecking it.

Starting URL: https://demo.playwright.dev/todomvc

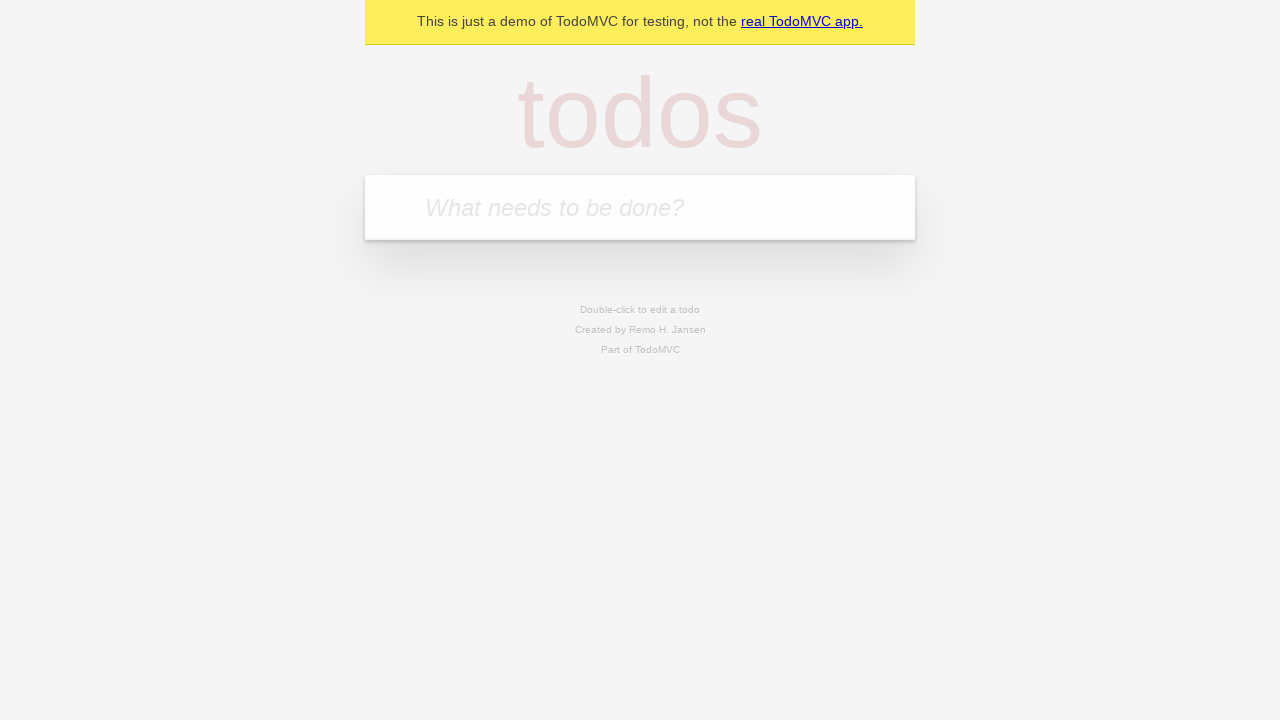

Located the 'What needs to be done?' input field
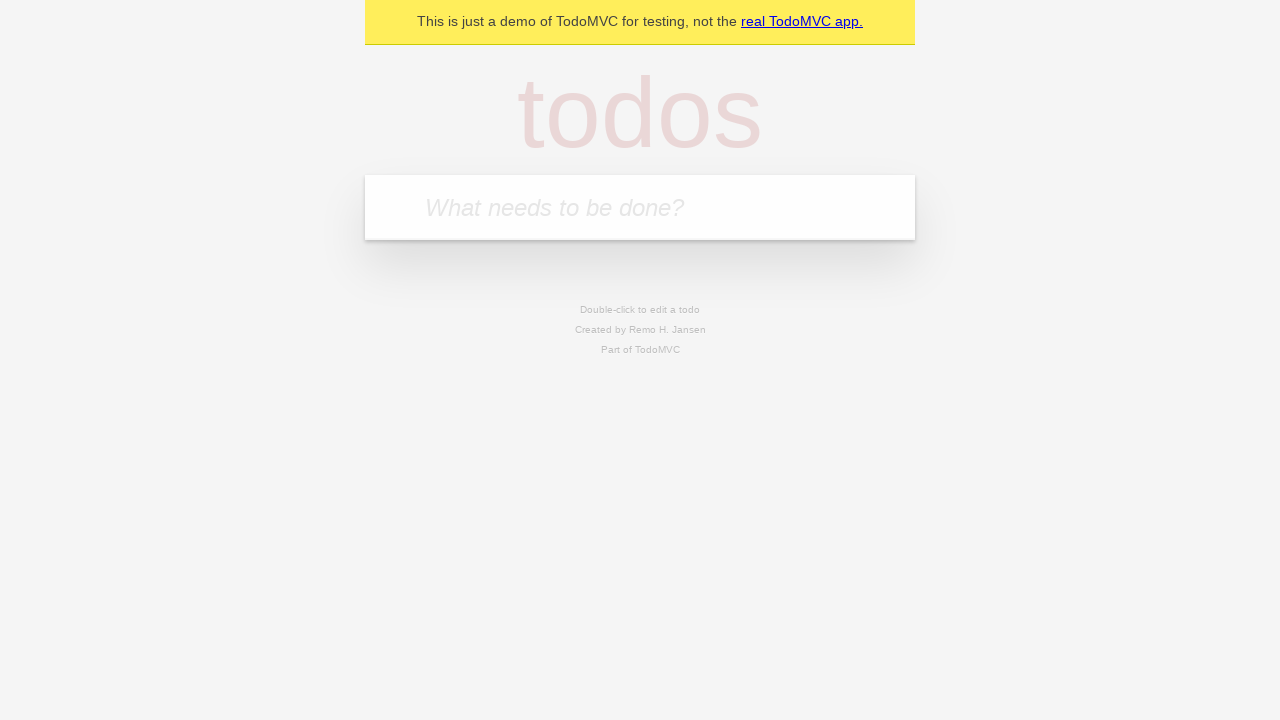

Filled todo input with 'buy some cheese' on internal:attr=[placeholder="What needs to be done?"i]
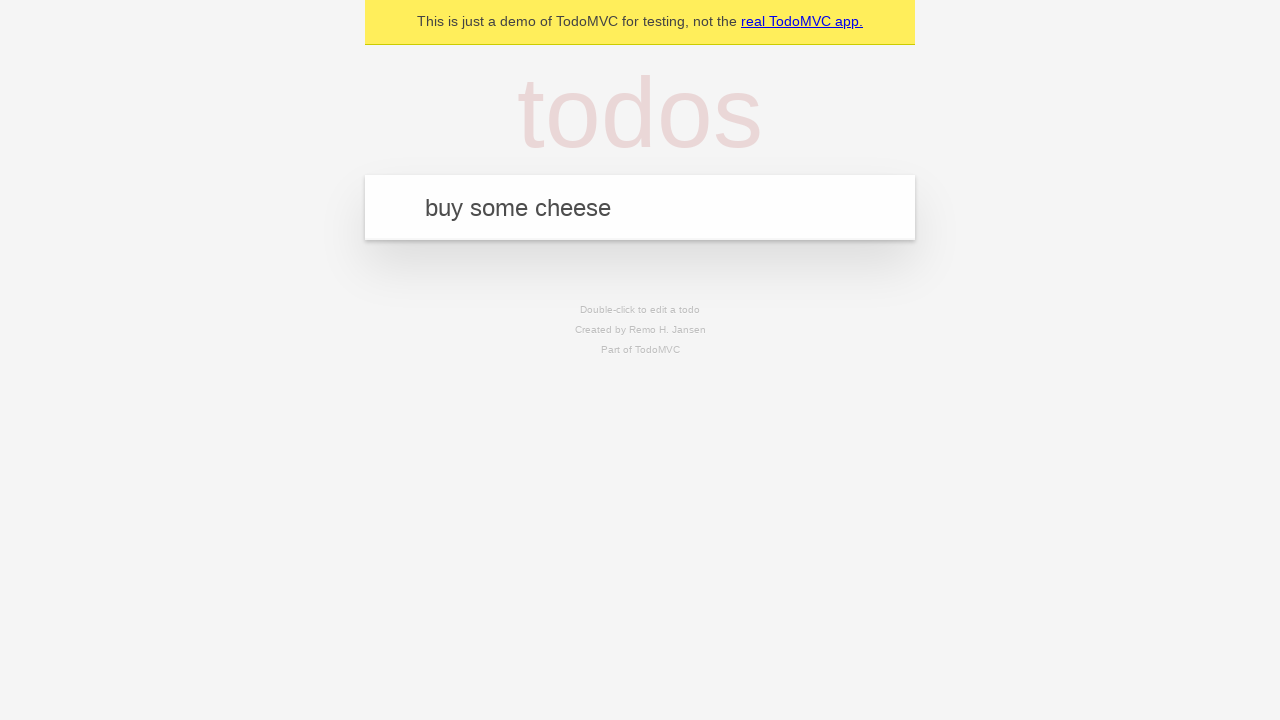

Pressed Enter to create first todo item on internal:attr=[placeholder="What needs to be done?"i]
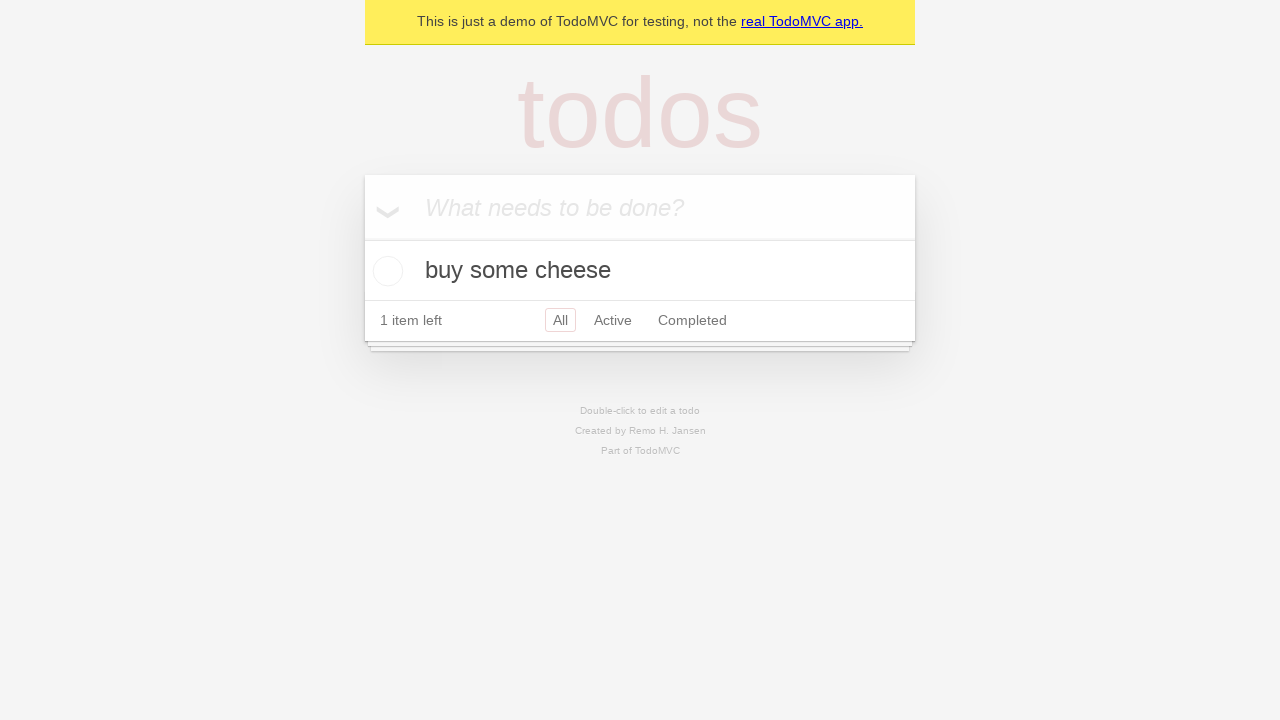

Filled todo input with 'feed the cat' on internal:attr=[placeholder="What needs to be done?"i]
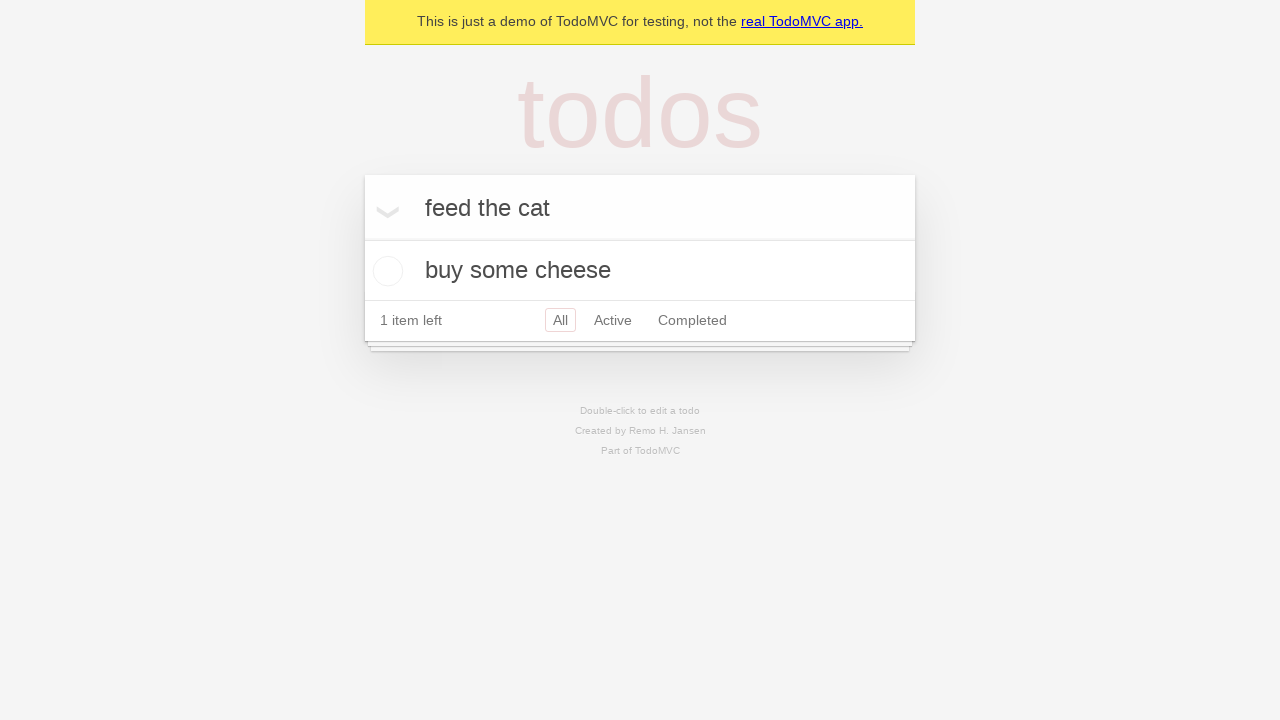

Pressed Enter to create second todo item on internal:attr=[placeholder="What needs to be done?"i]
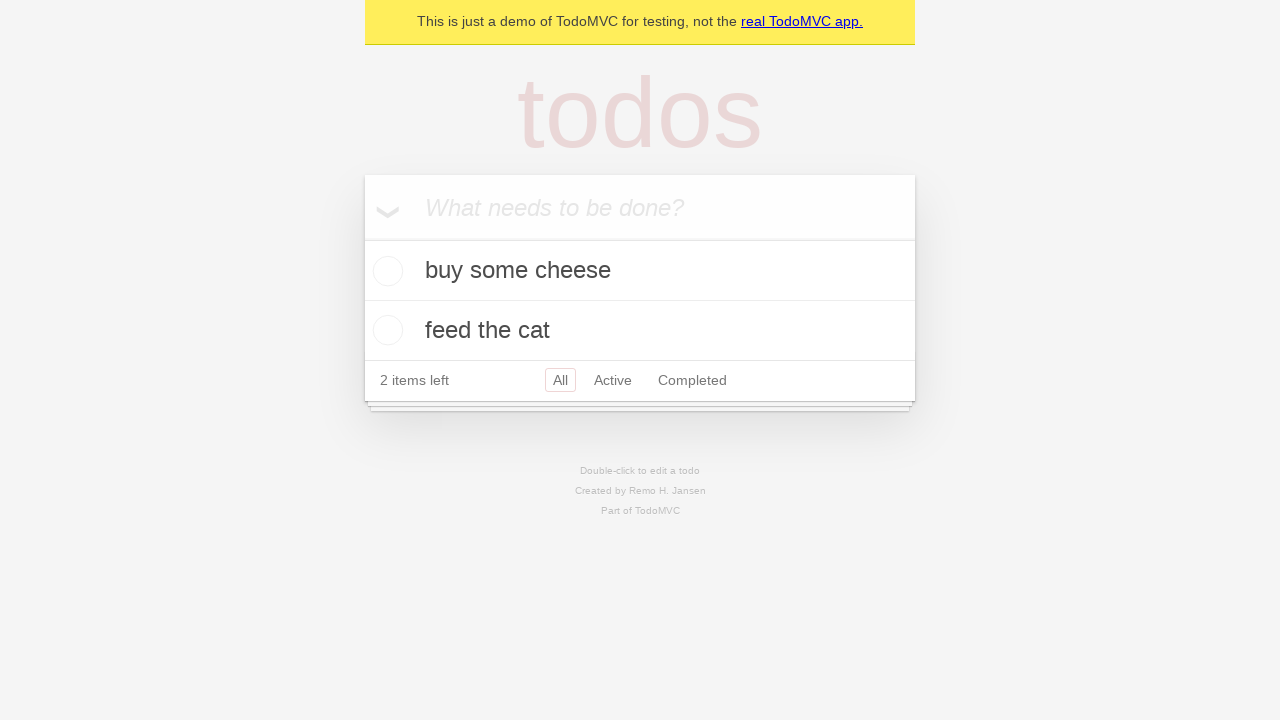

Located the first todo item
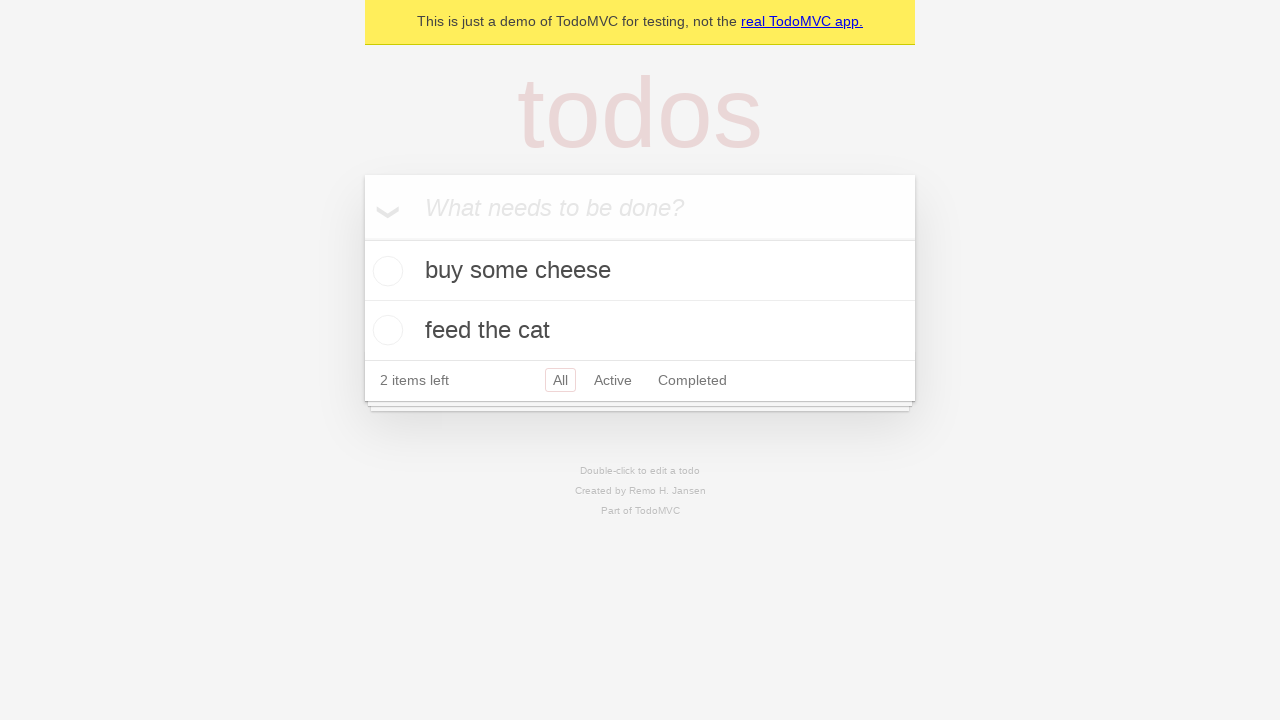

Checked the first todo item as complete at (385, 271) on internal:testid=[data-testid="todo-item"s] >> nth=0 >> internal:role=checkbox
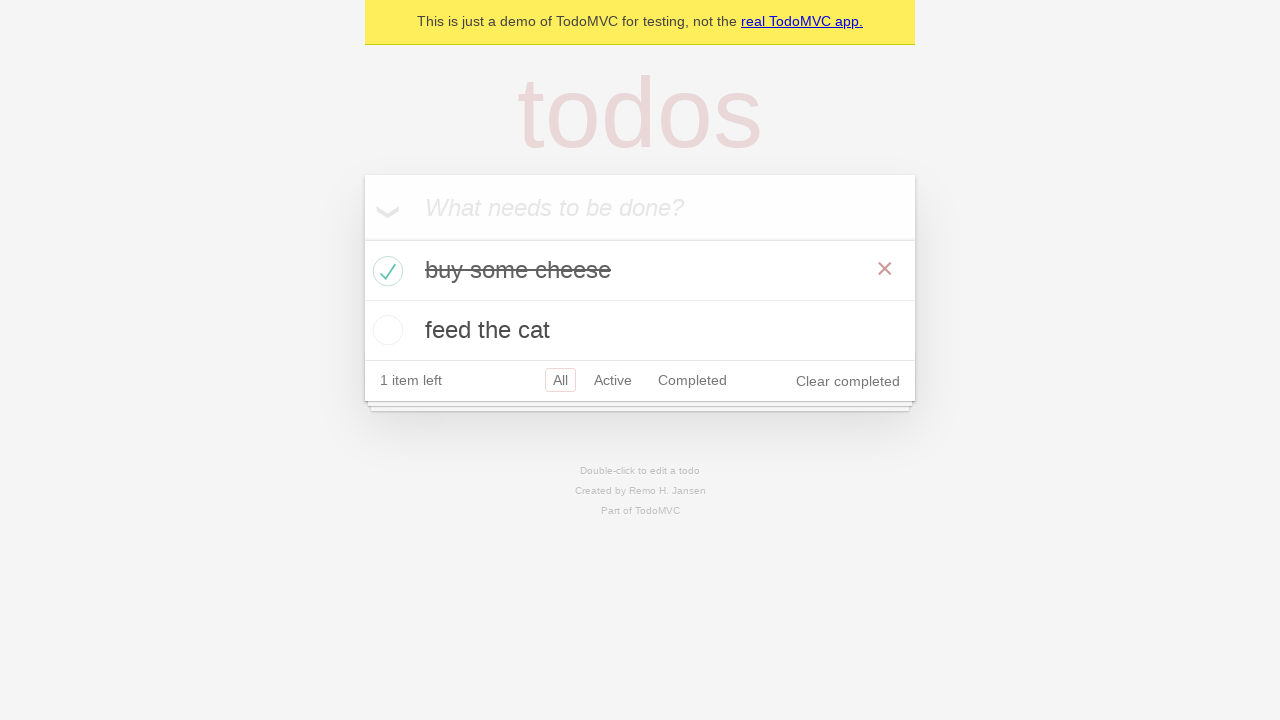

Unchecked the first todo item to mark as incomplete at (385, 271) on internal:testid=[data-testid="todo-item"s] >> nth=0 >> internal:role=checkbox
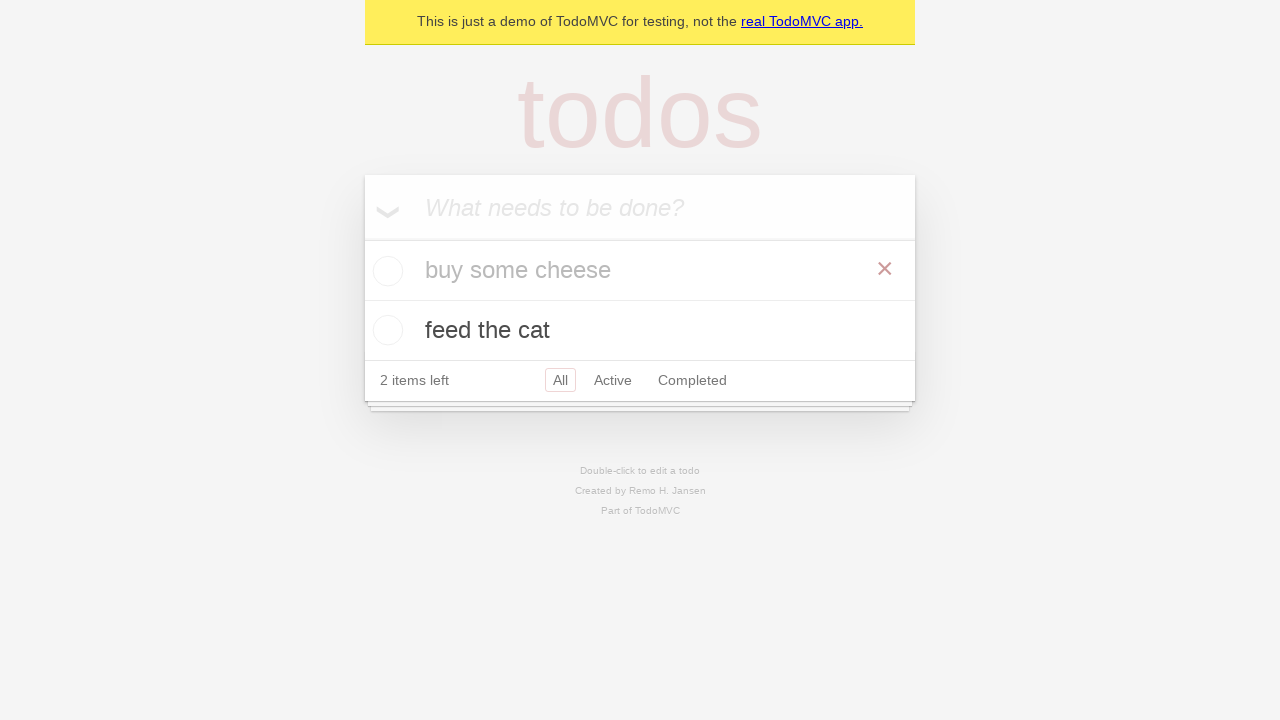

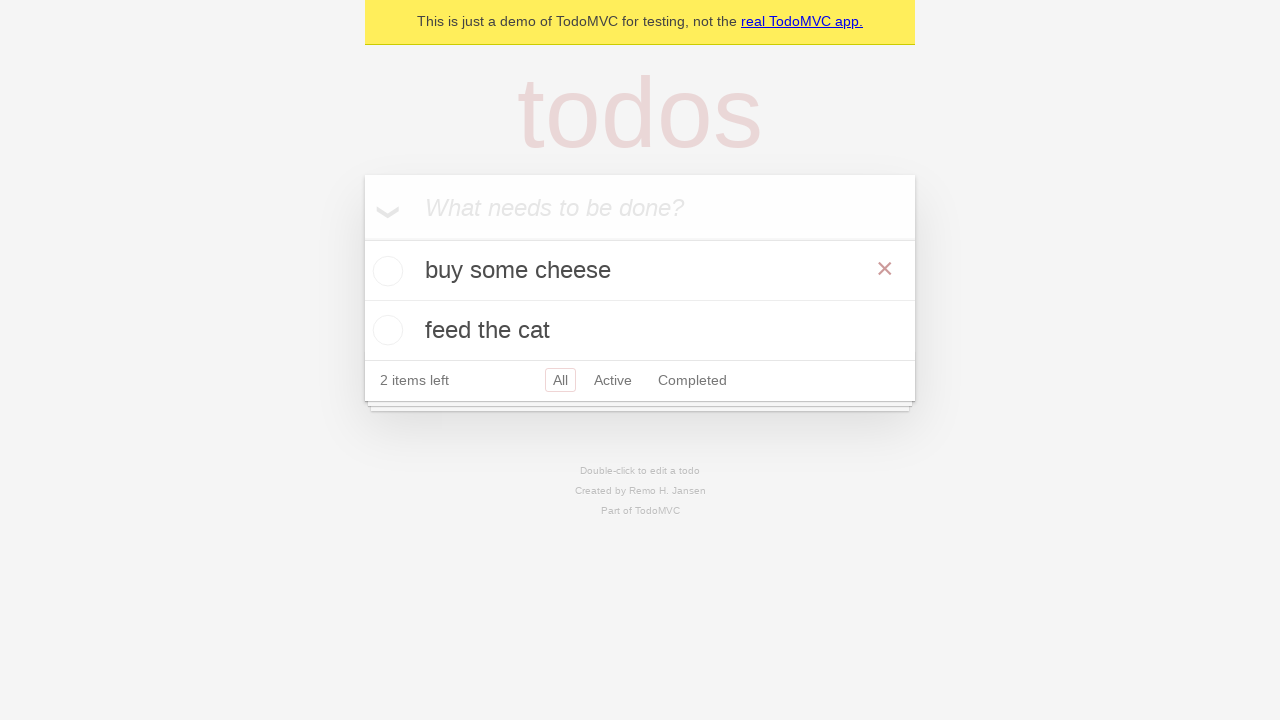